Tests returning a cat by navigating to Rent-A-Cat, entering cat ID 2, clicking return, and verifying success

Starting URL: https://cs1632.appspot.com/

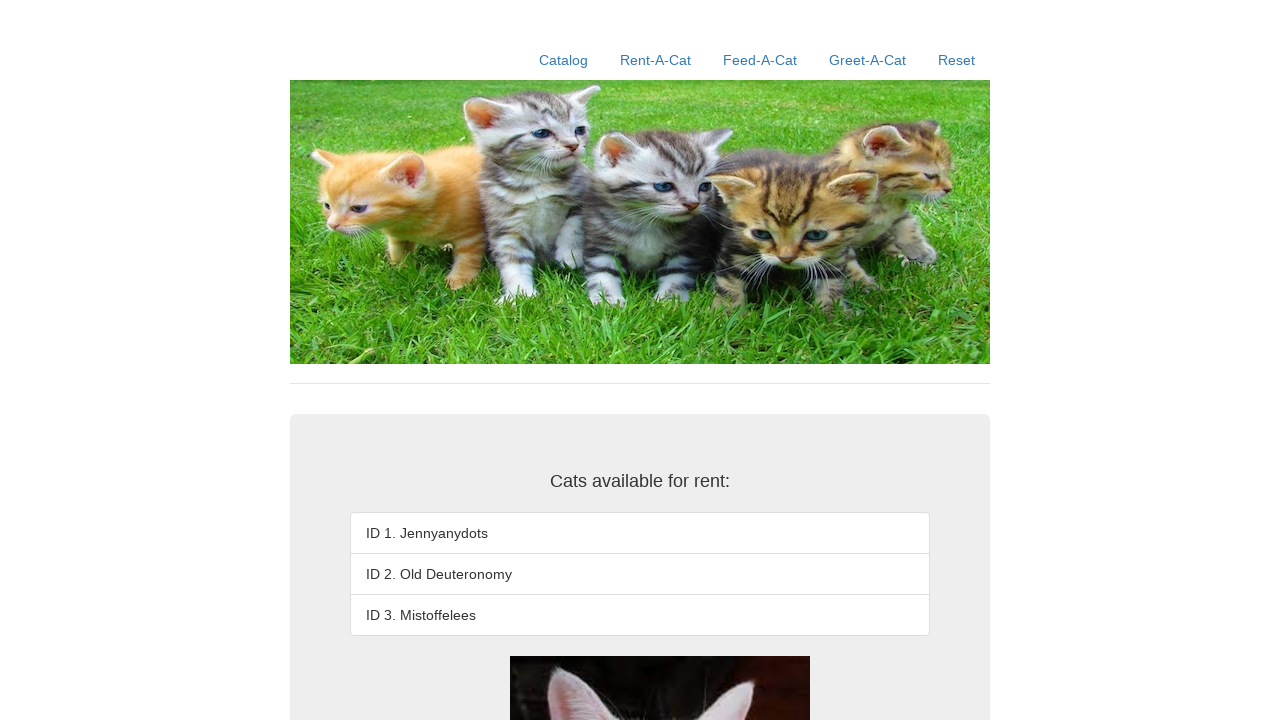

Set cookies for test state with cat 2 marked as rented
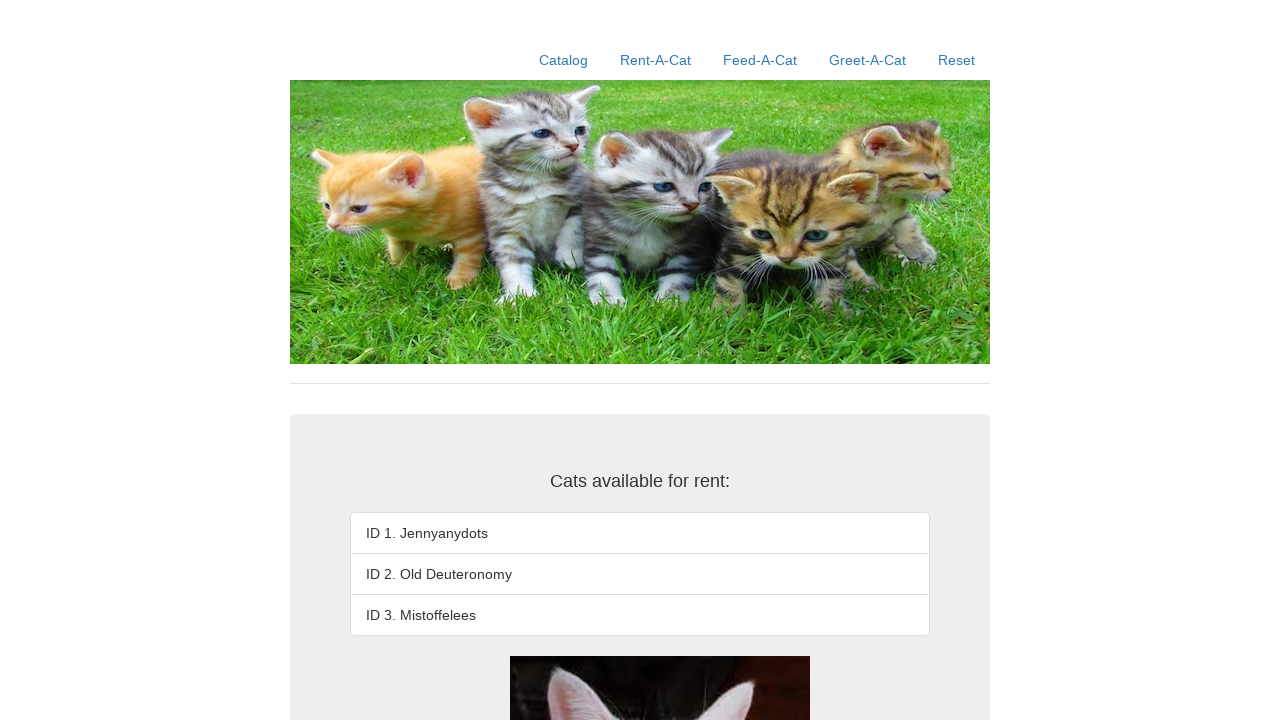

Reloaded page to apply cookies
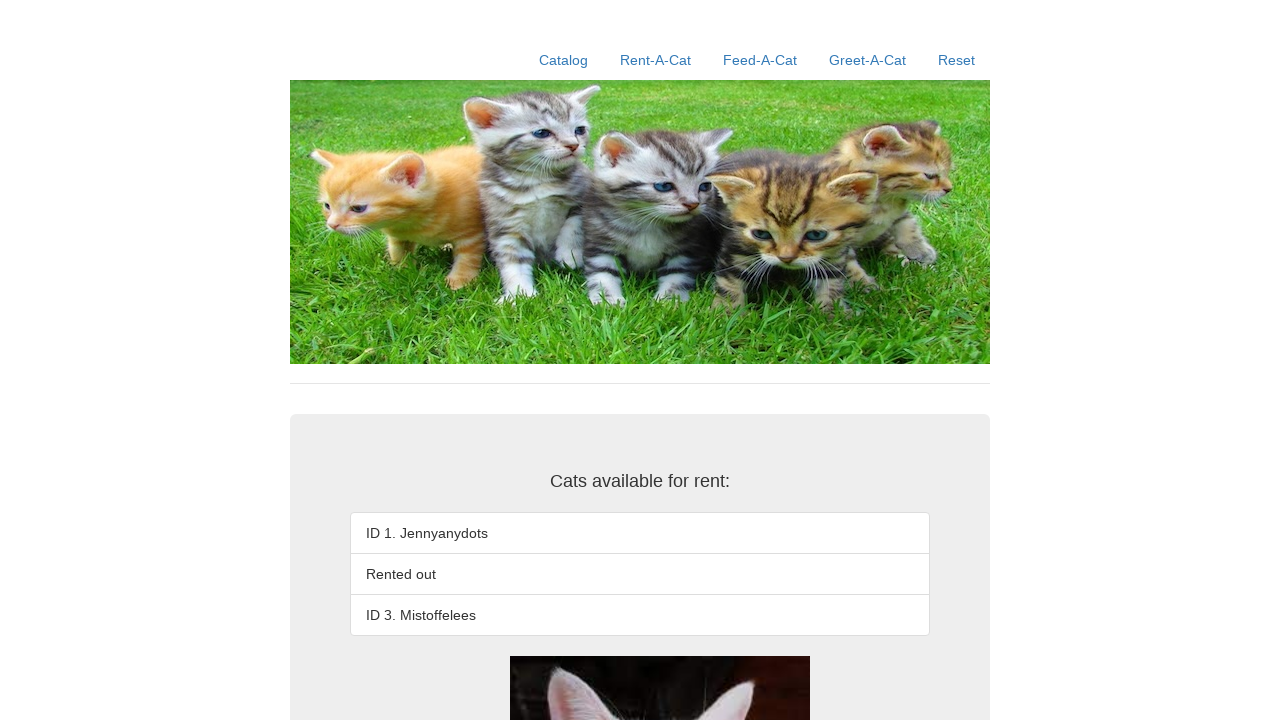

Clicked Rent-A-Cat link at (656, 60) on xpath=//a[contains(.,'Rent-A-Cat')]
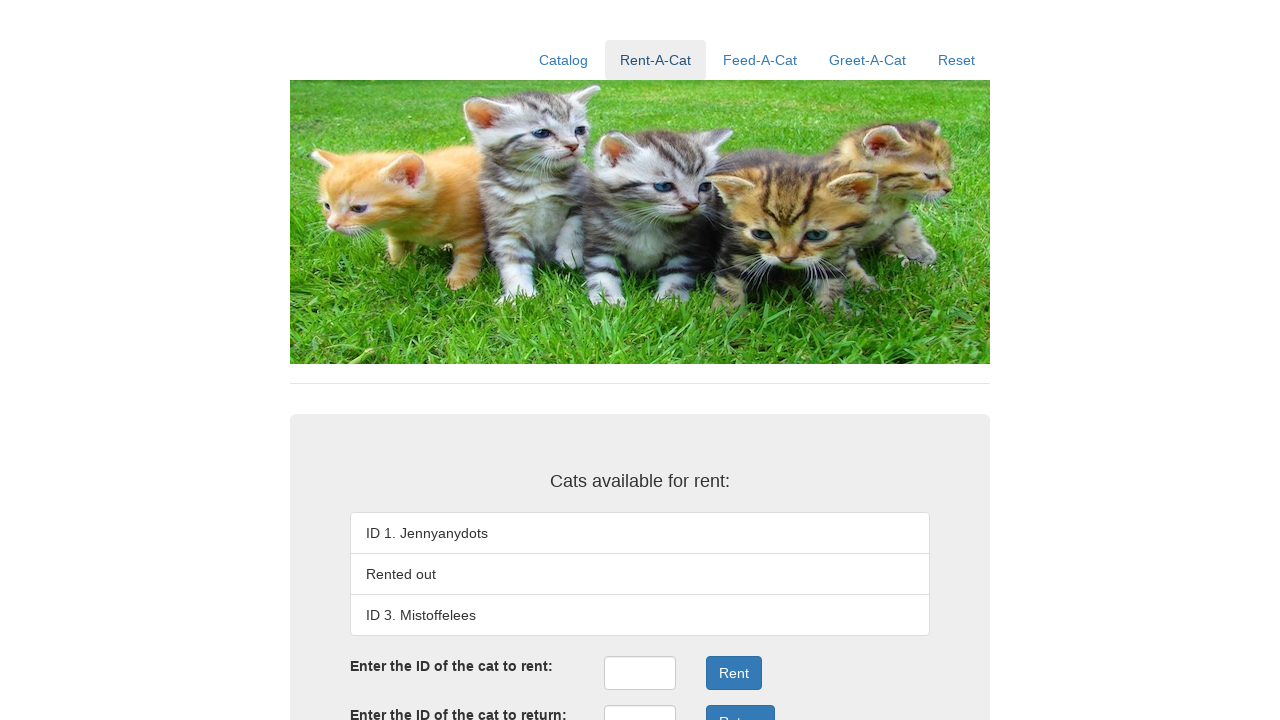

Entered cat ID 2 in return field on #returnID
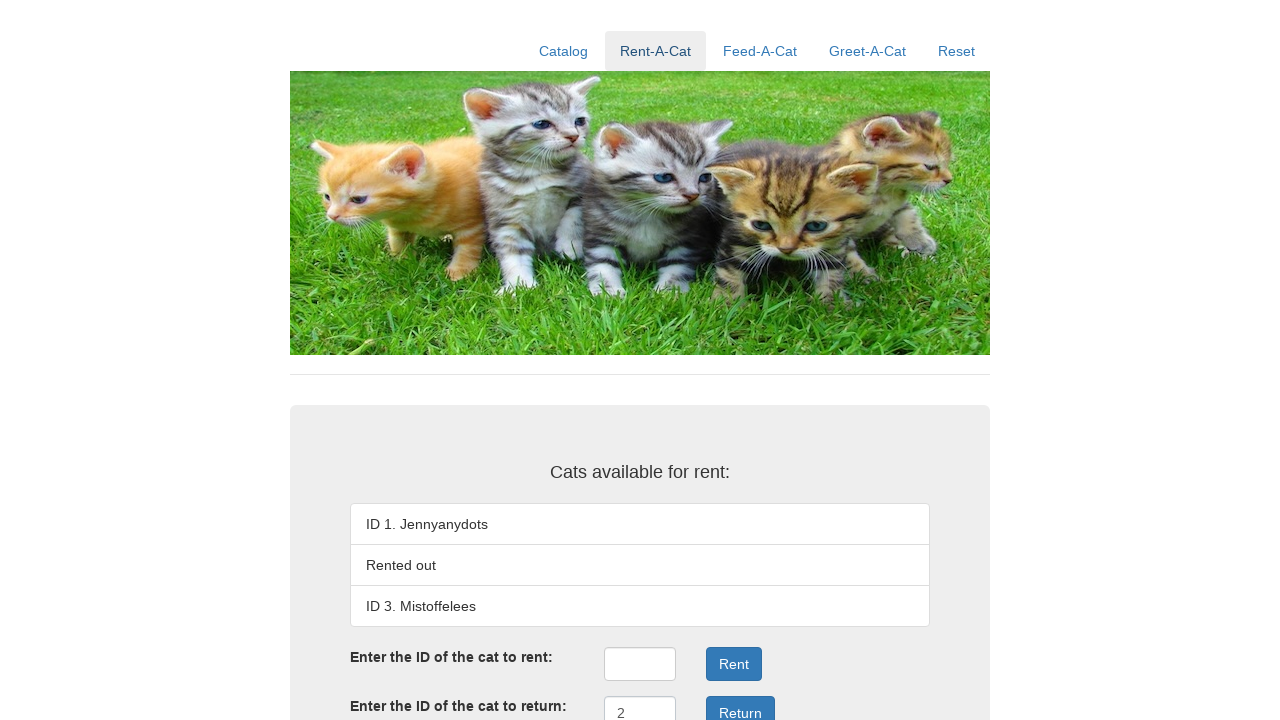

Clicked return button at (740, 703) on xpath=//button[@onclick='returnSubmit()']
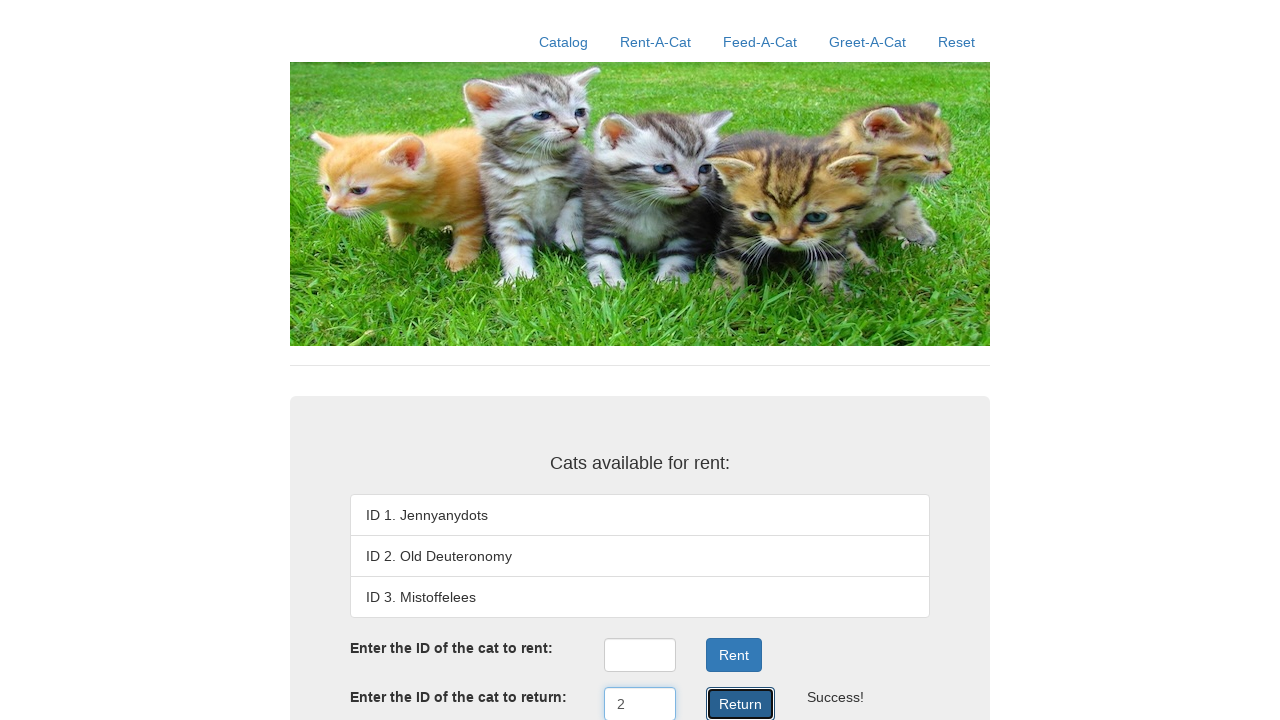

Verified return success message appeared
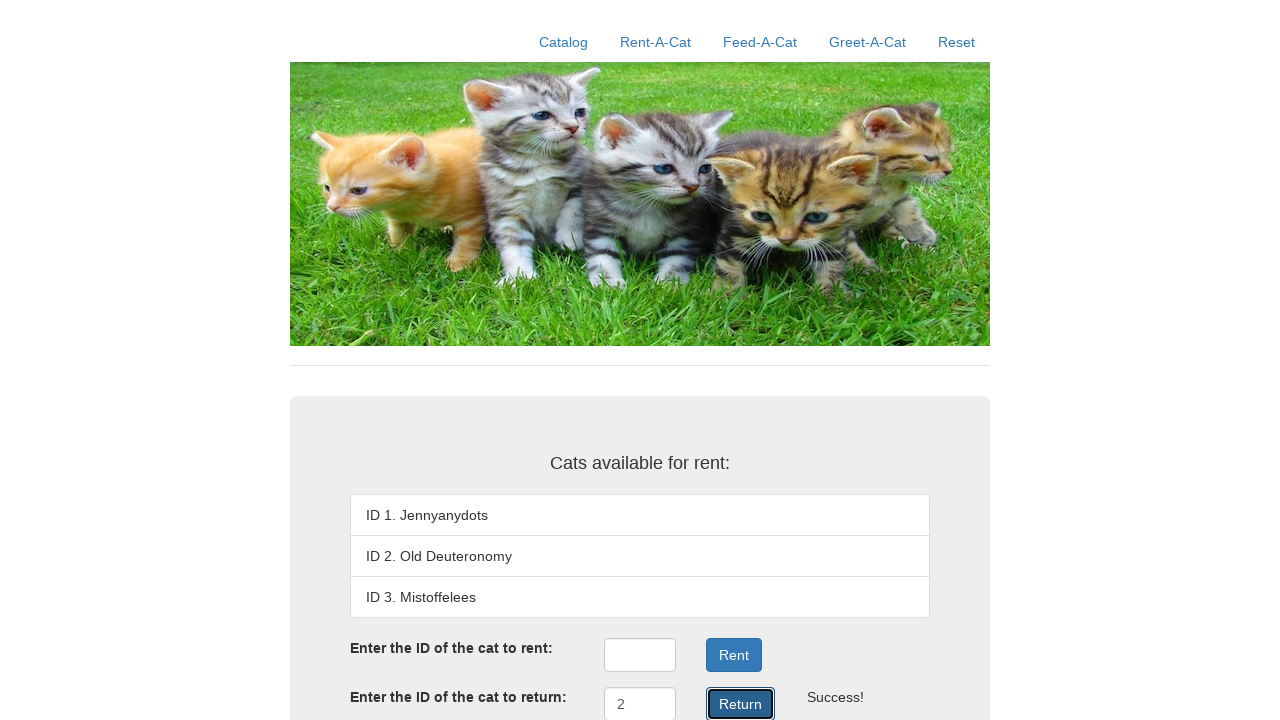

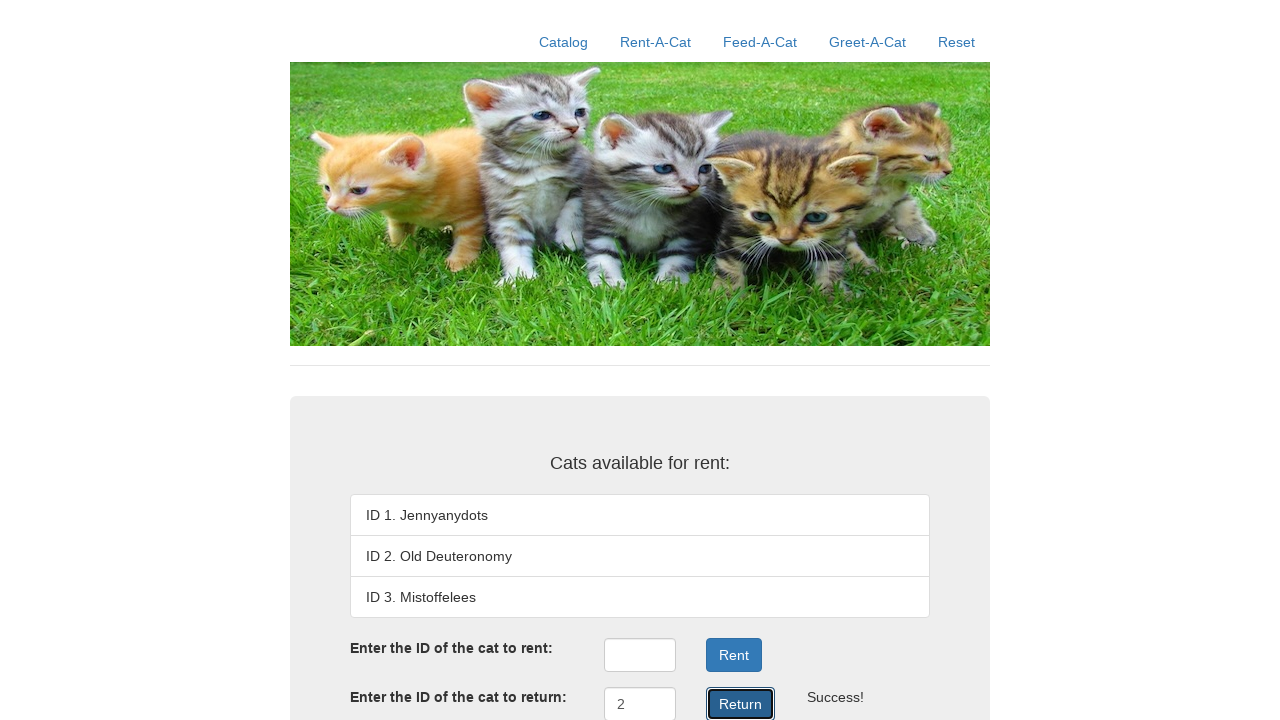